Tests drag and drop functionality by dragging an element and dropping it onto a target element, then verifying the drop was successful

Starting URL: https://seleniumui.moderntester.pl/droppable.php

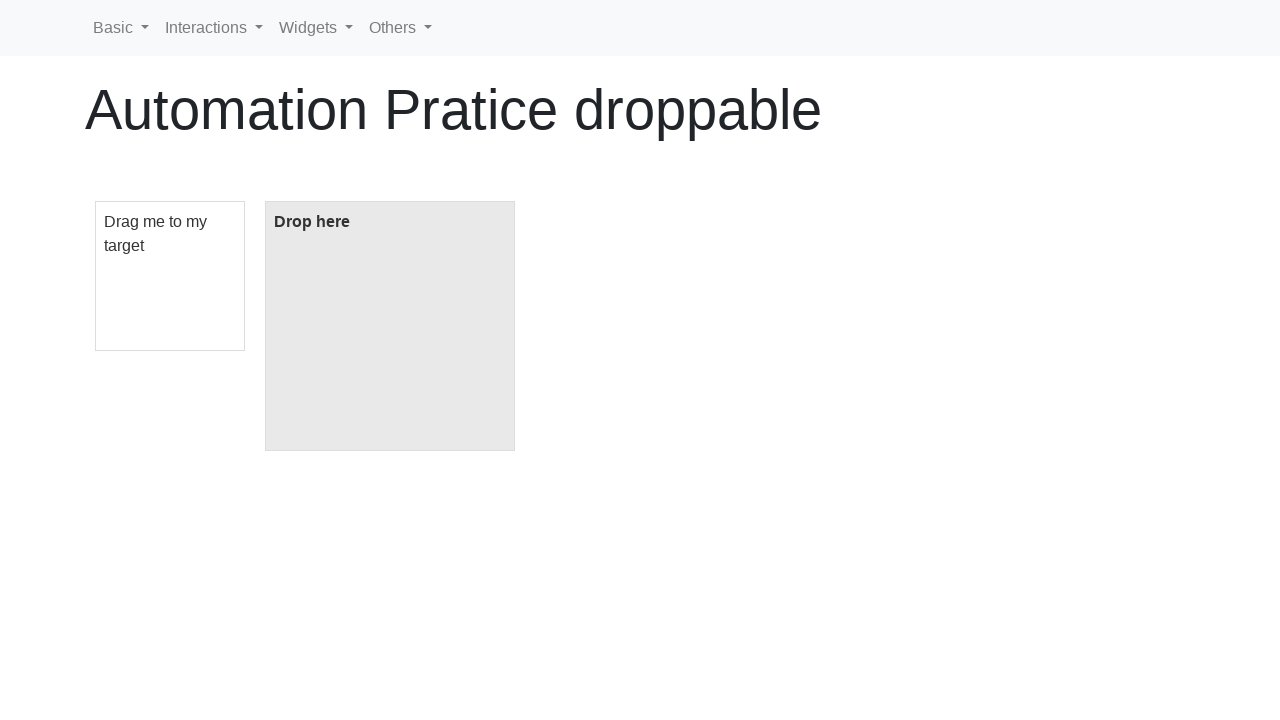

Located the draggable element
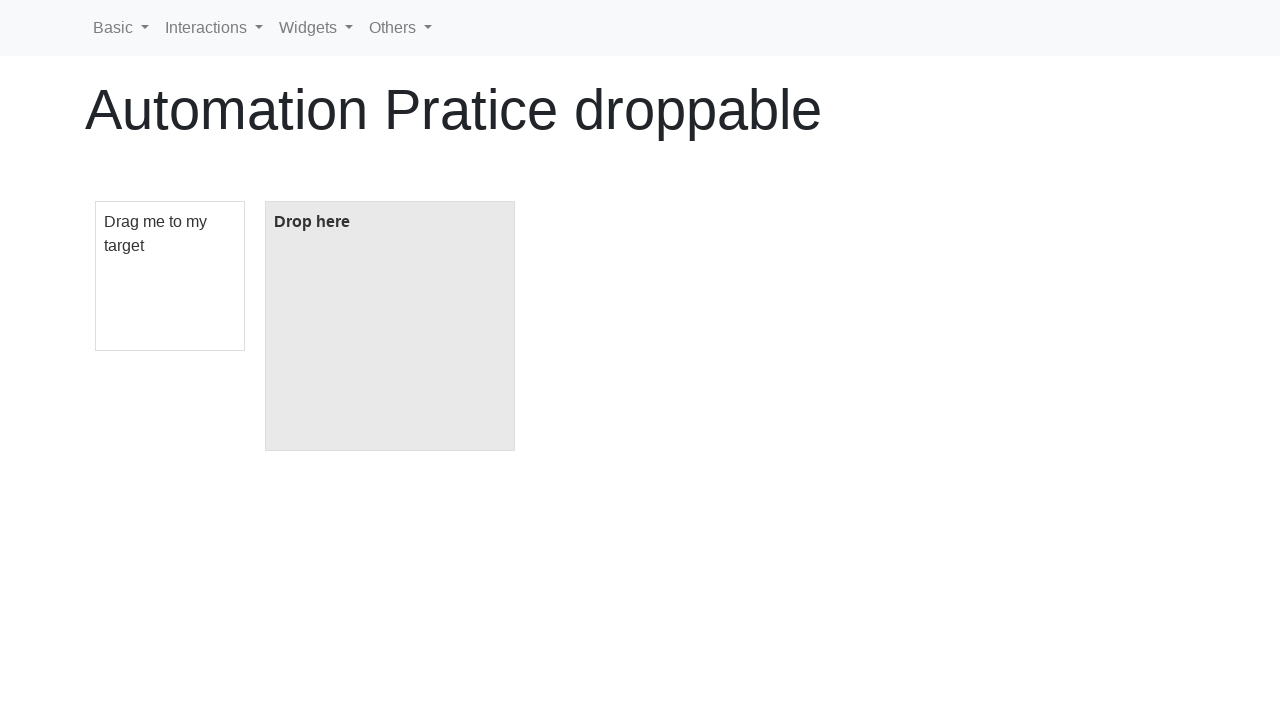

Located the droppable target element
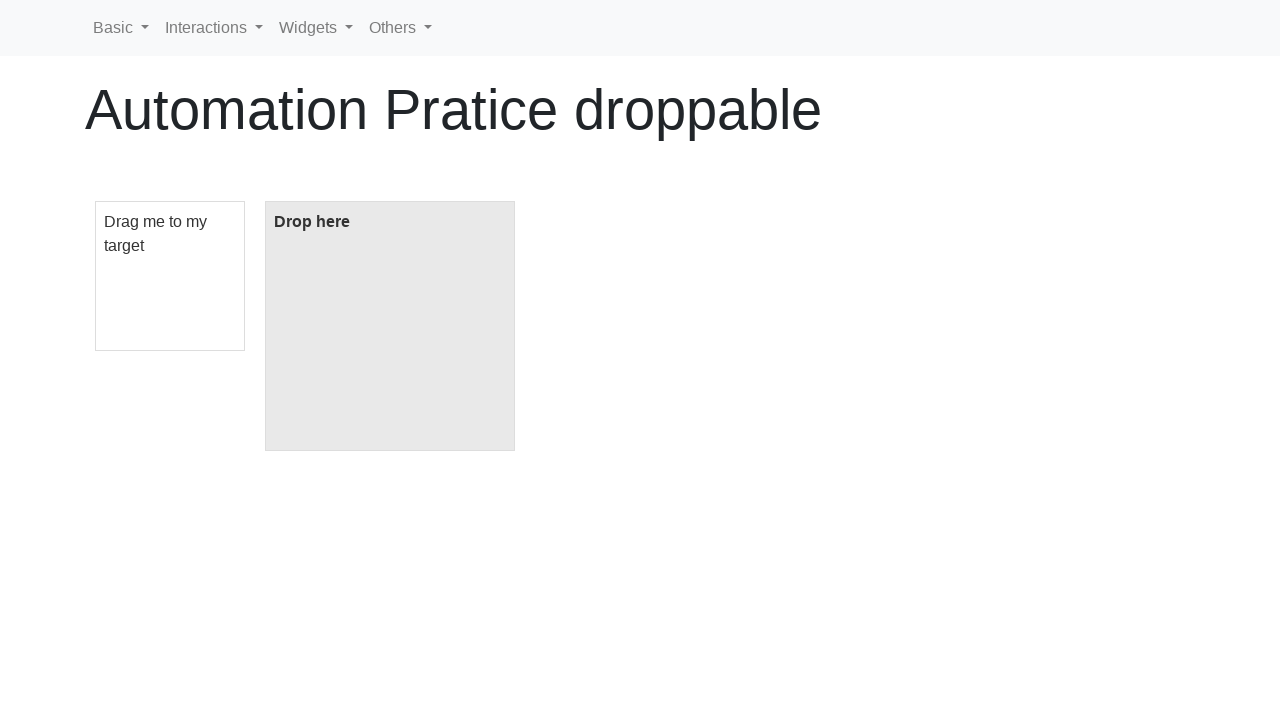

Dragged element and dropped it onto target at (390, 326)
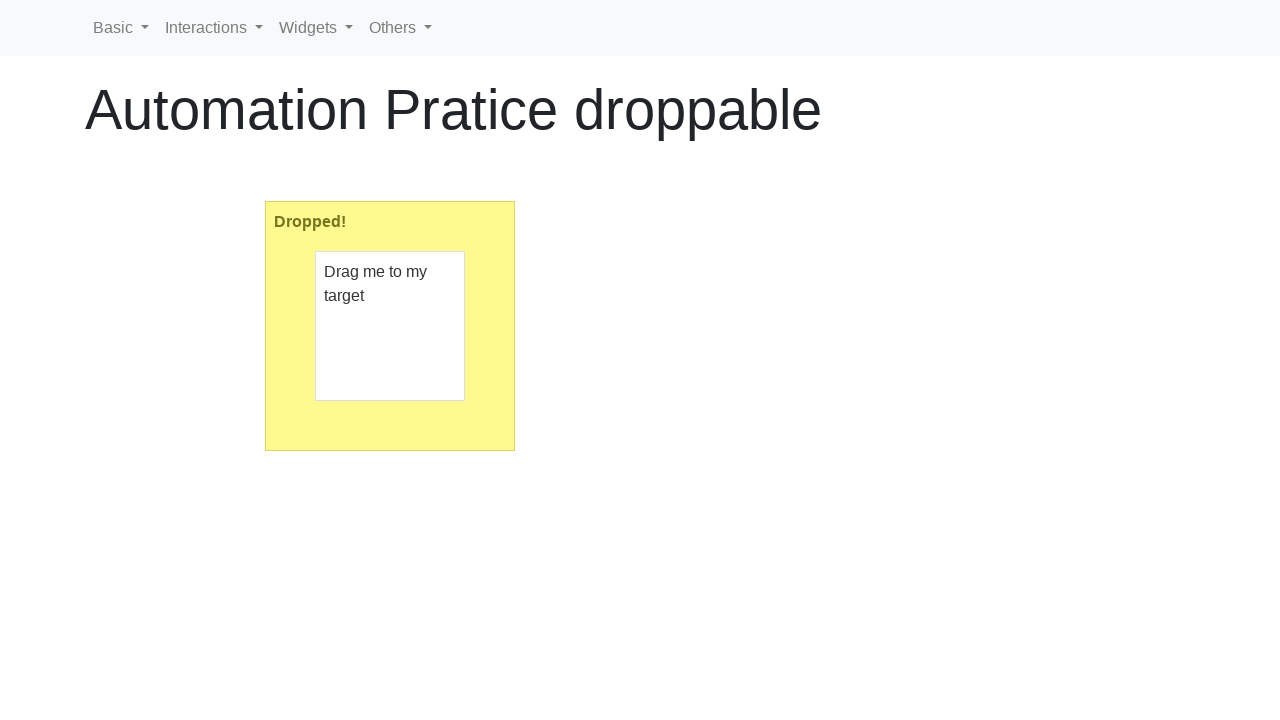

Verified drop was successful - element text changed to 'Dropped!'
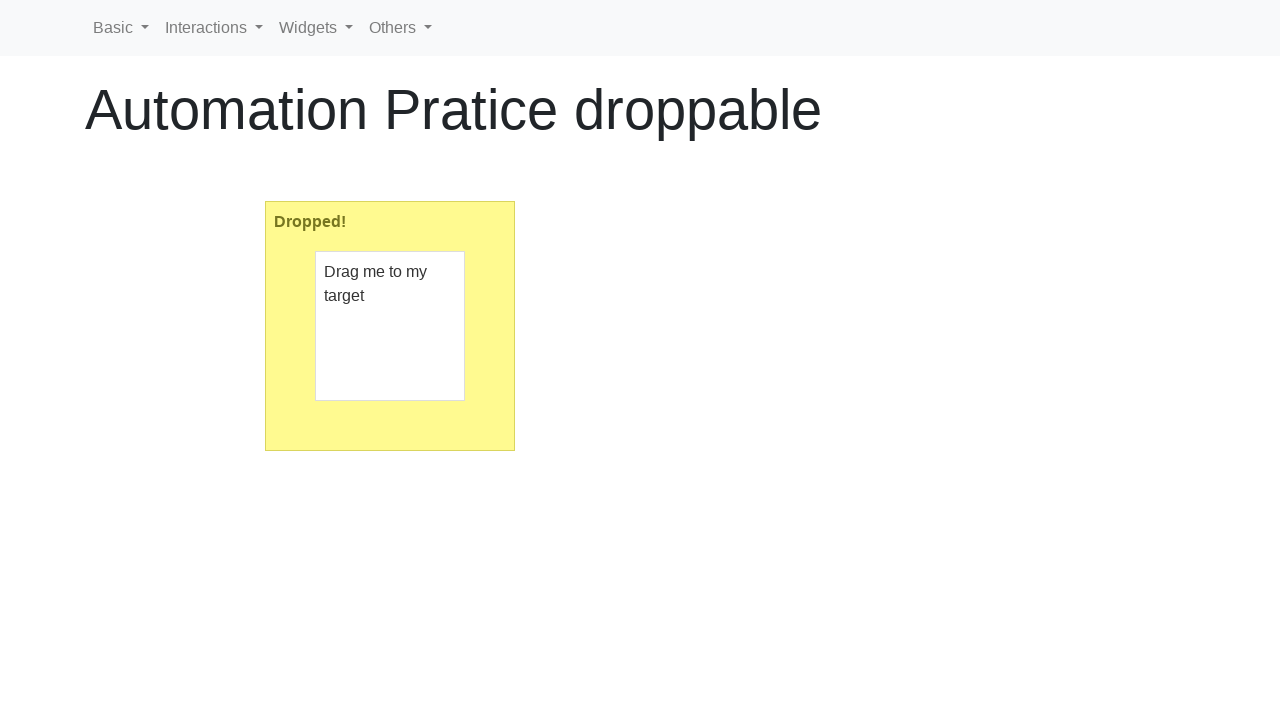

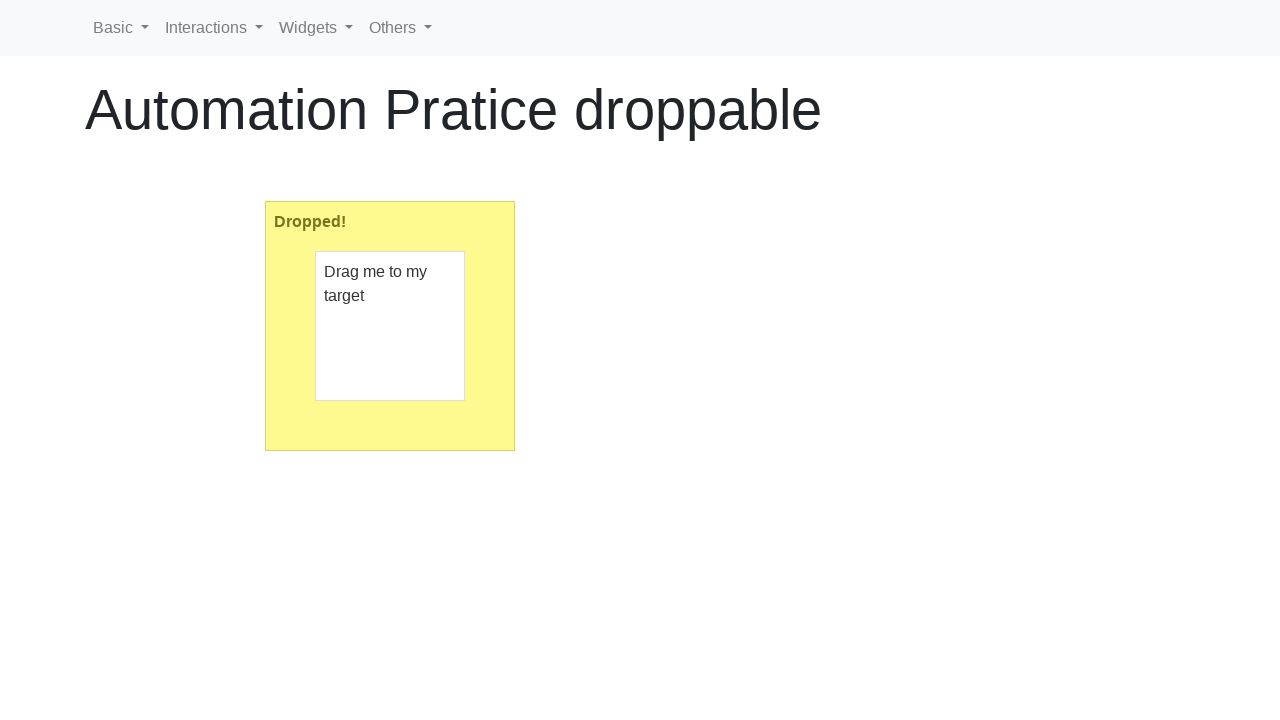